Tests TodoMVC React app functionality by adding multiple tasks, marking some as complete, deleting a task, and clearing completed tasks

Starting URL: https://todomvc.com/examples/react/dist/#/

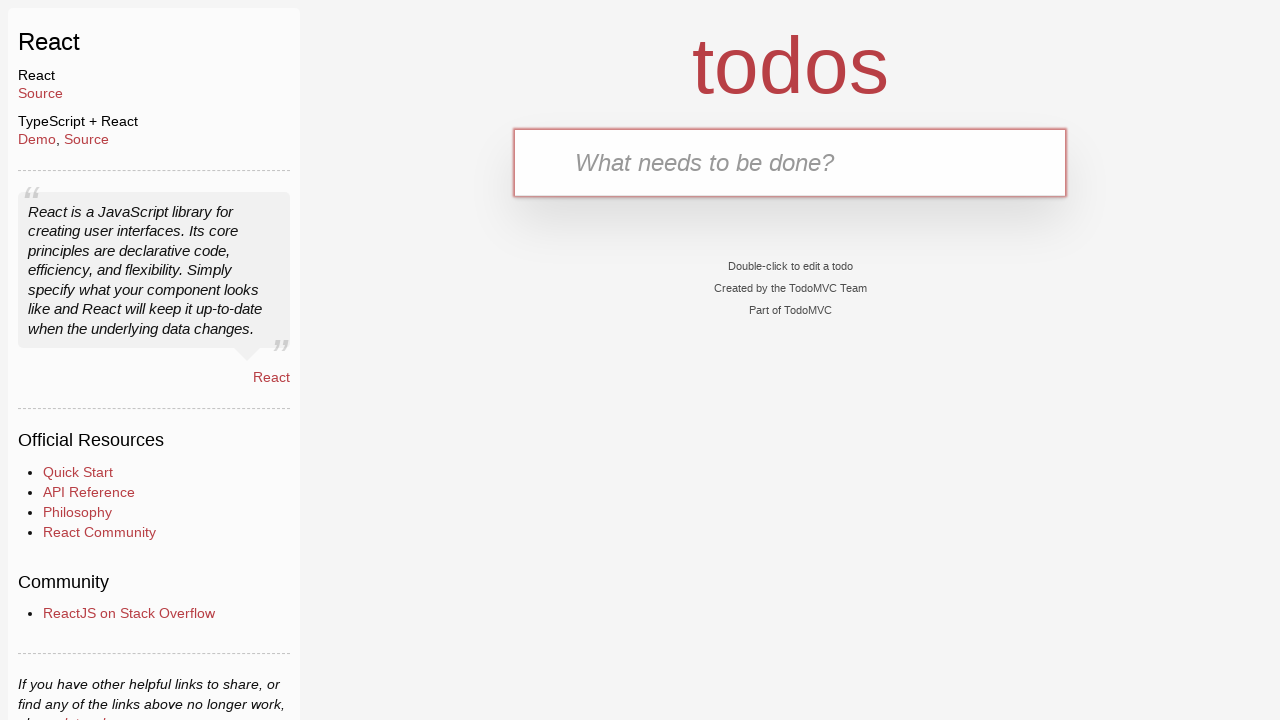

Clicked on new todo input field at (790, 162) on .new-todo
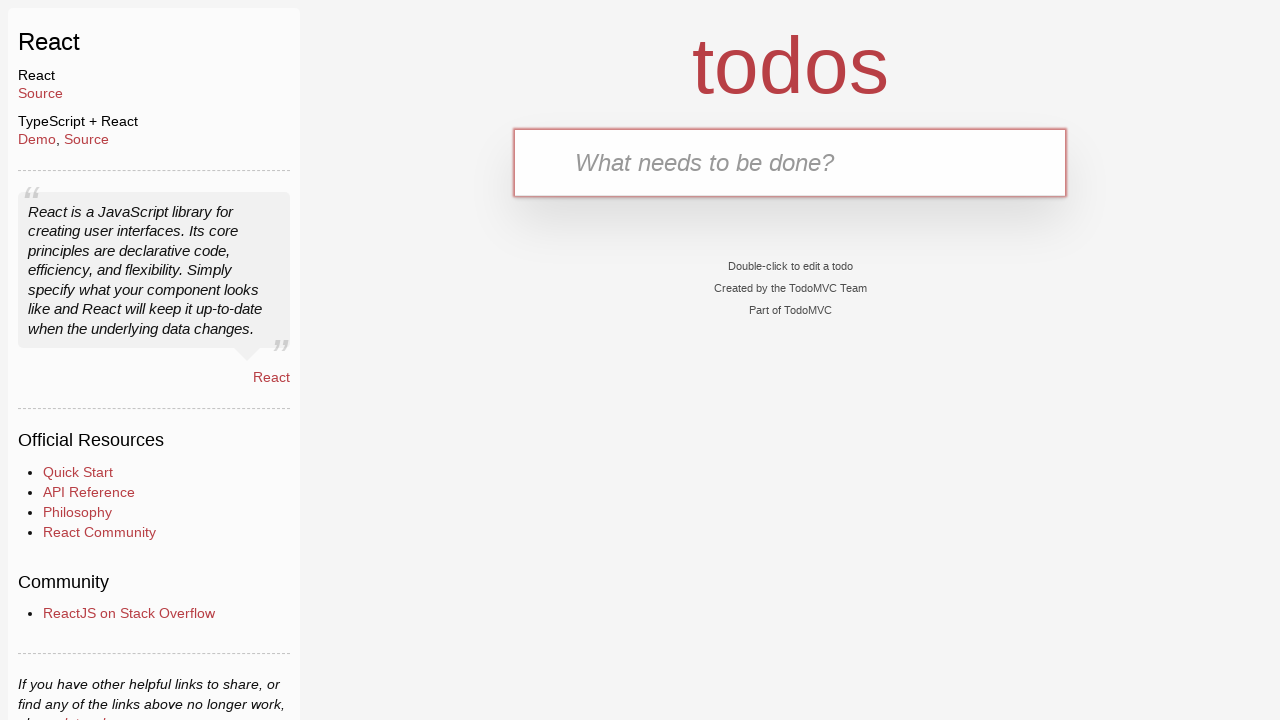

Filled first task 'Buy milk' into input on .new-todo
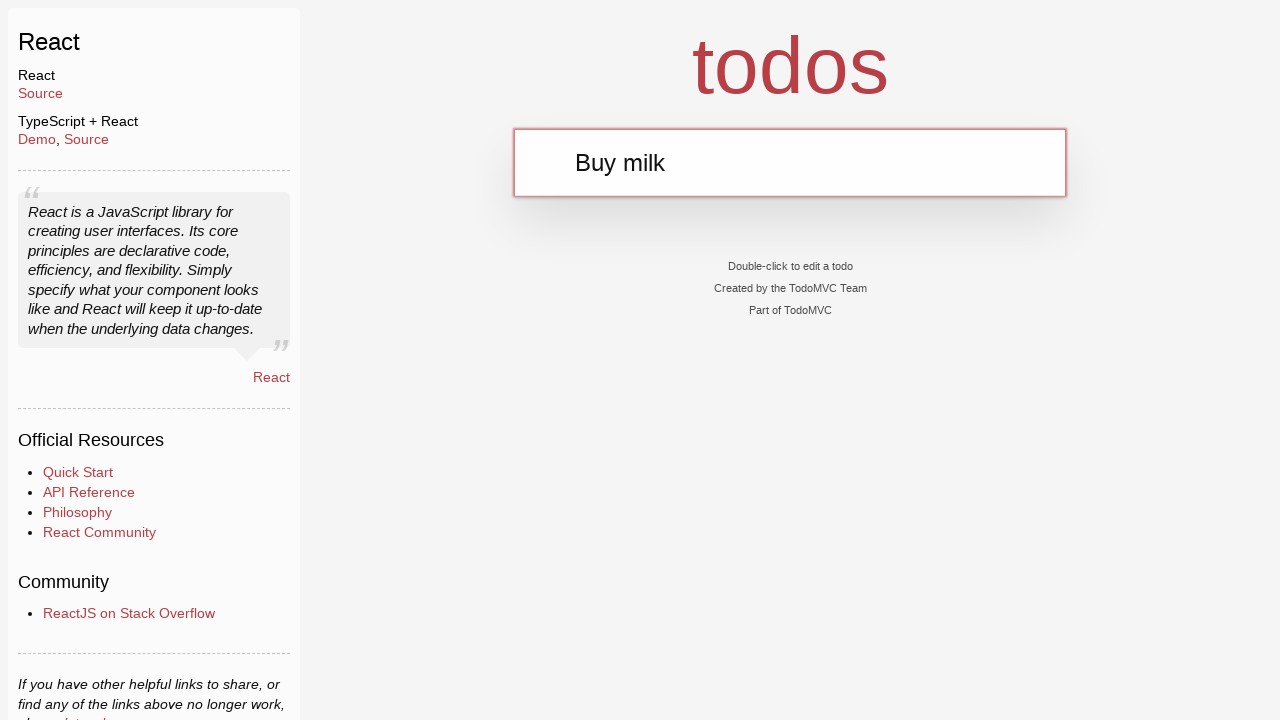

Pressed Enter to add first task on .new-todo
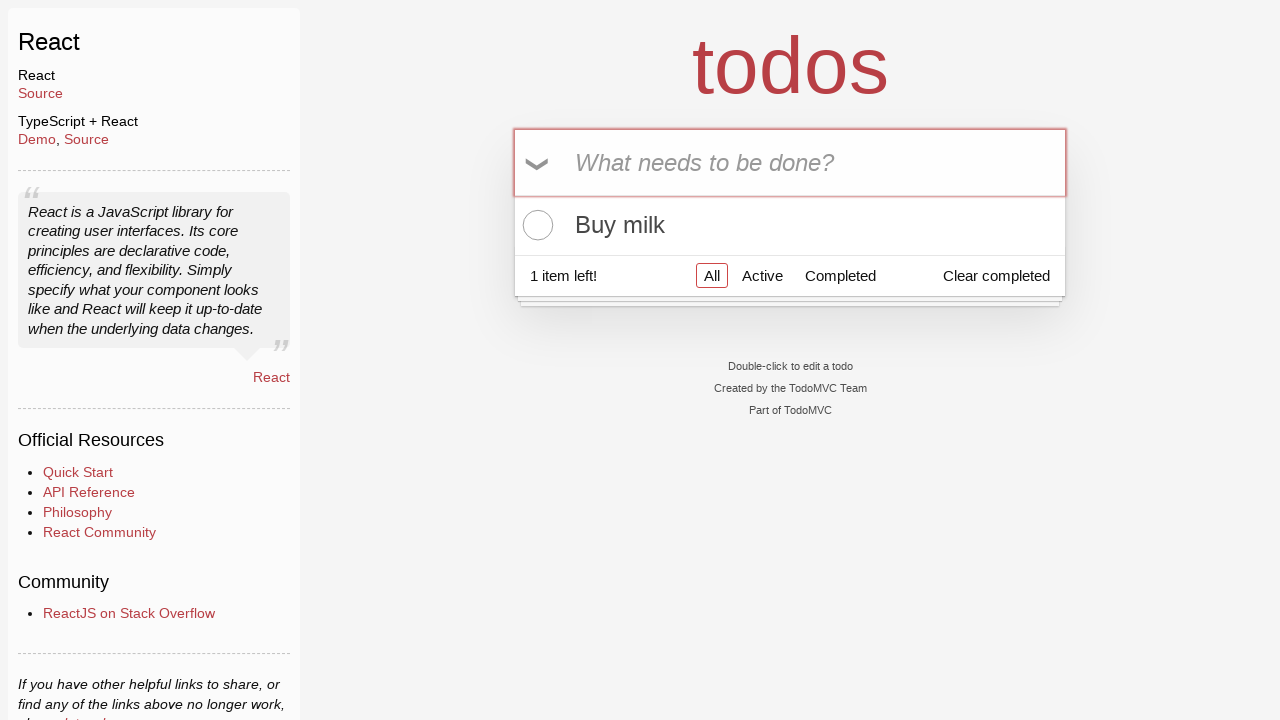

Clicked on new todo input field for second task at (790, 162) on .new-todo
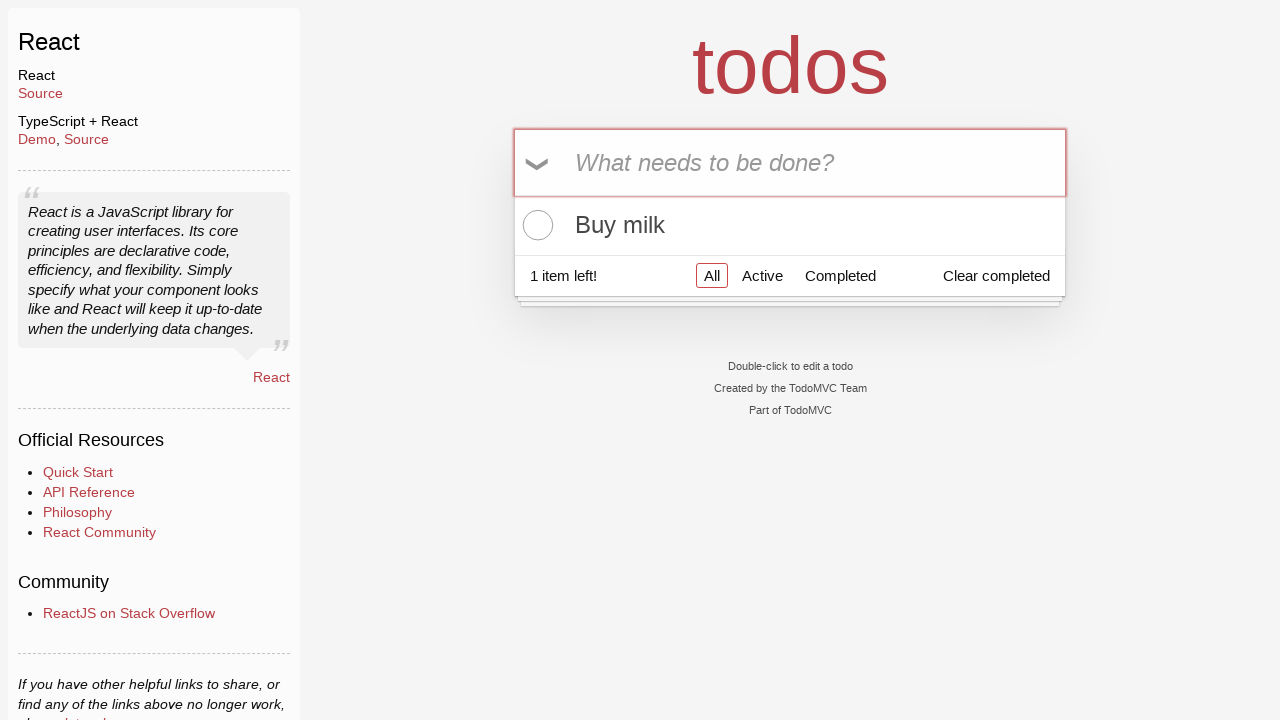

Filled second task 'Buy Food' into input on .new-todo
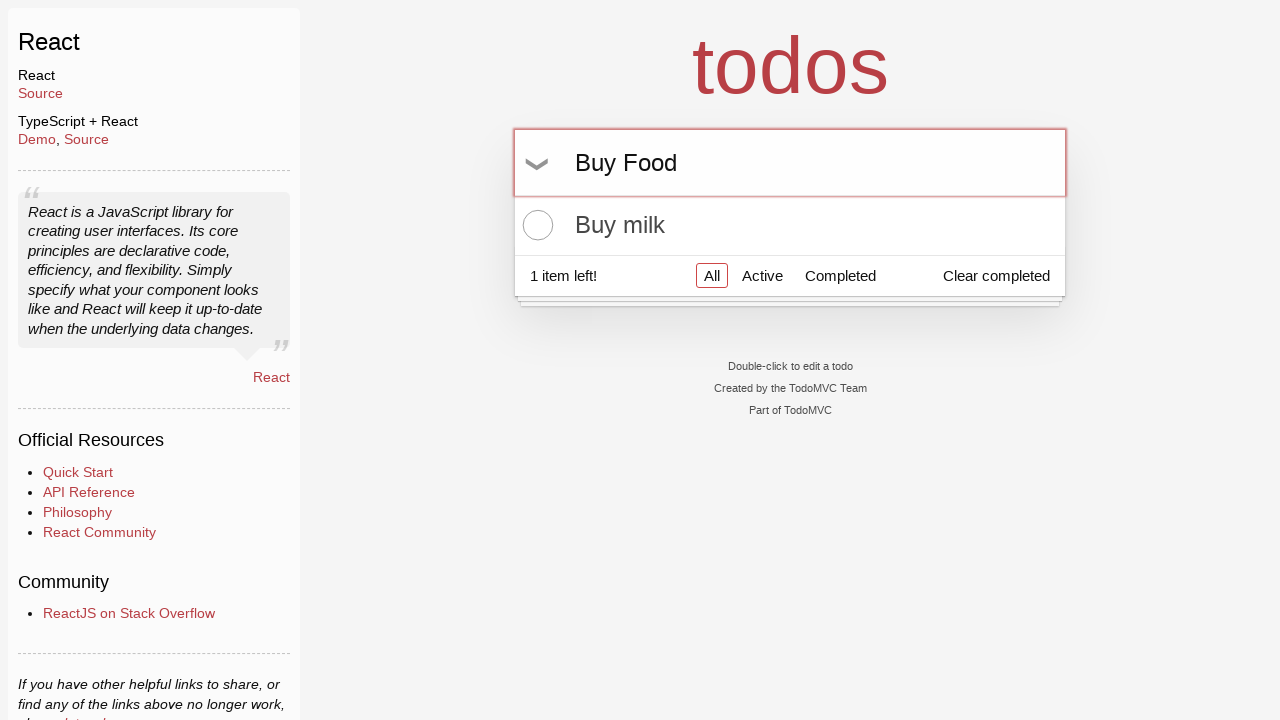

Pressed Enter to add second task on .new-todo
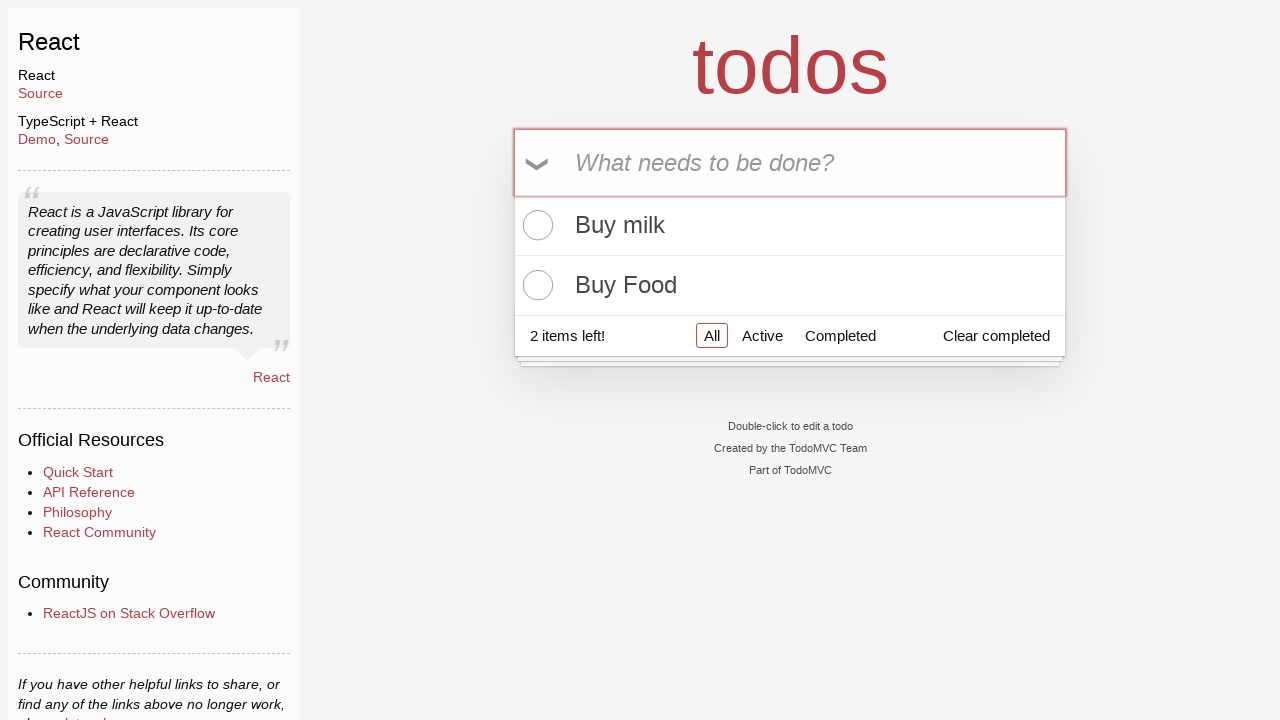

Clicked on new todo input field for third task at (790, 162) on .new-todo
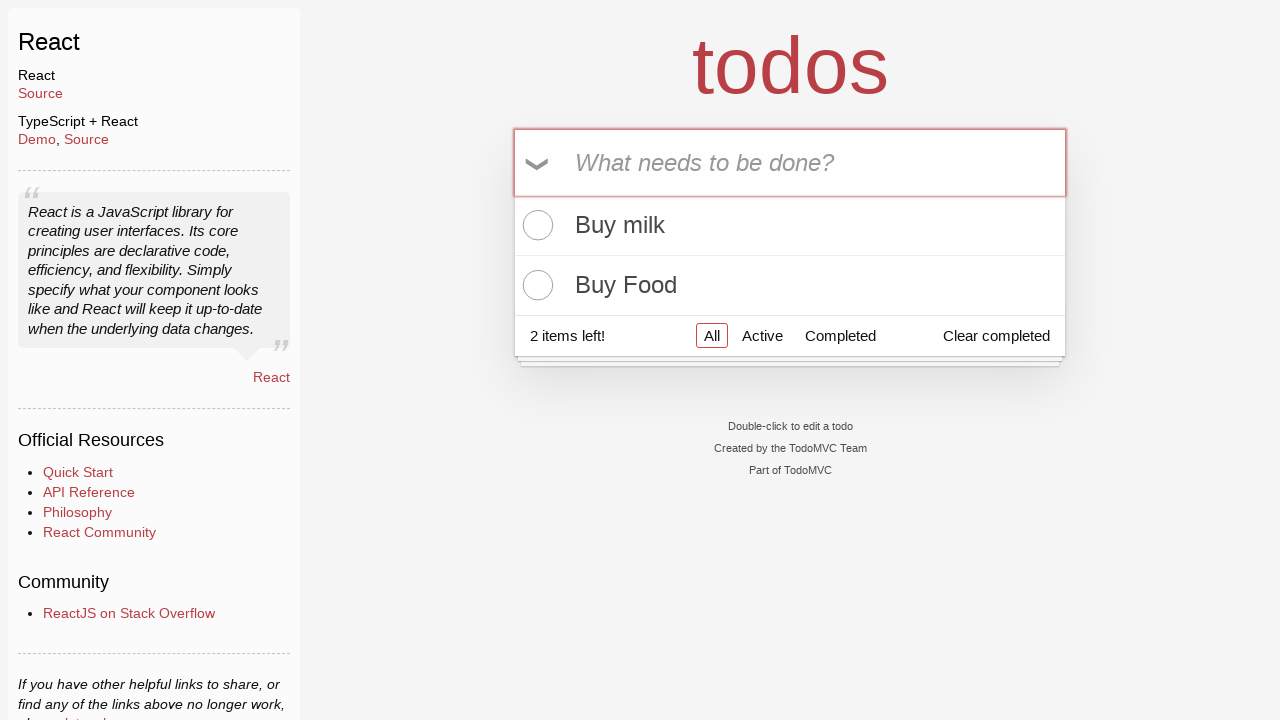

Filled third task 'Buy Book' into input on .new-todo
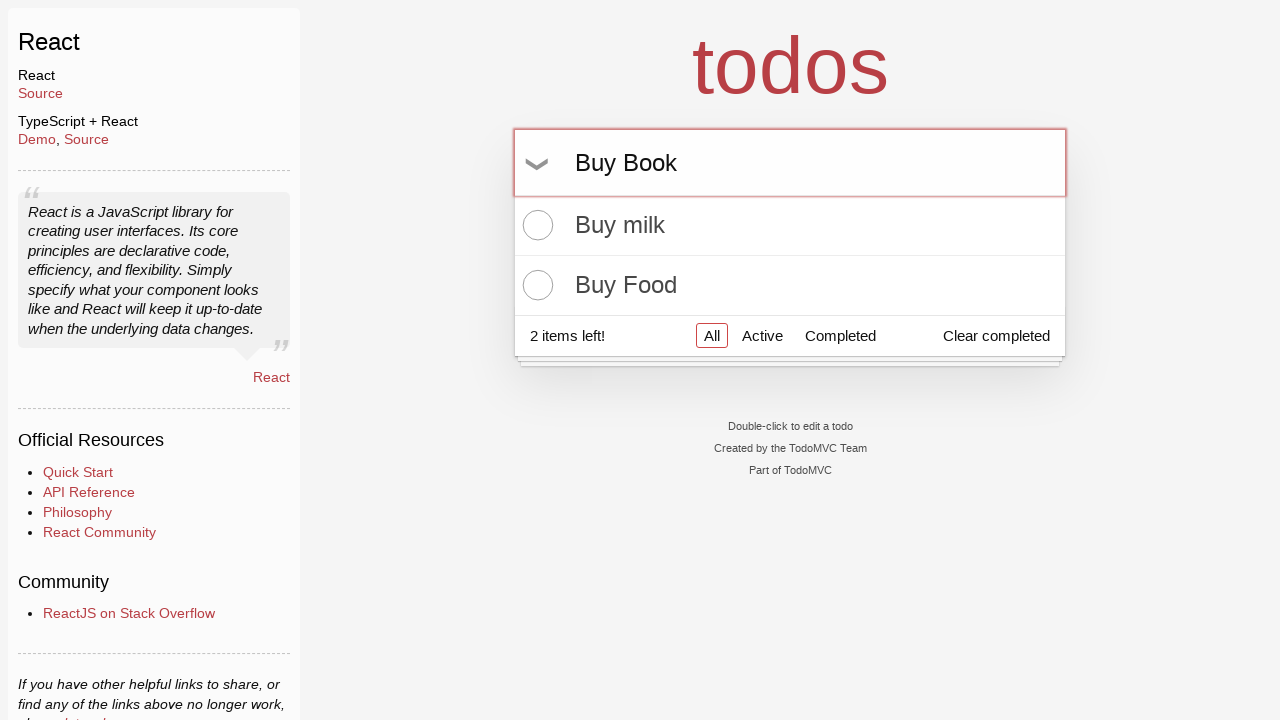

Pressed Enter to add third task on .new-todo
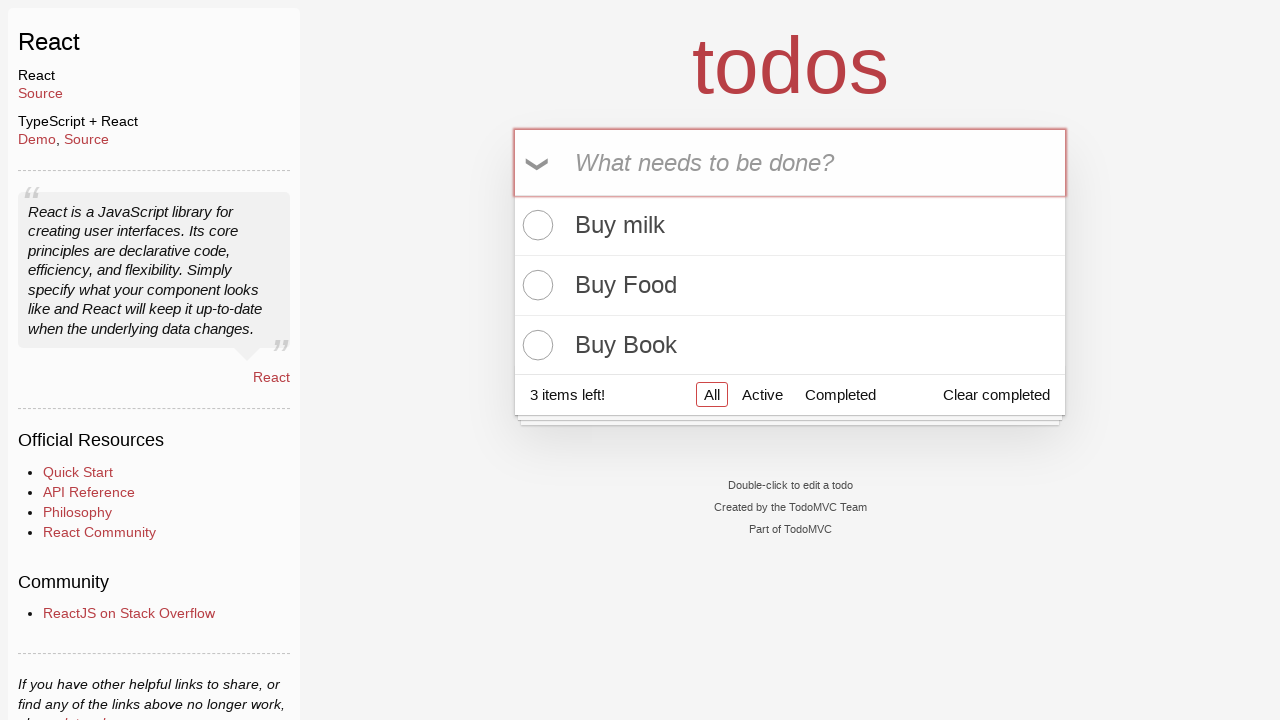

Marked first task as complete at (535, 225) on .toggle >> nth=0
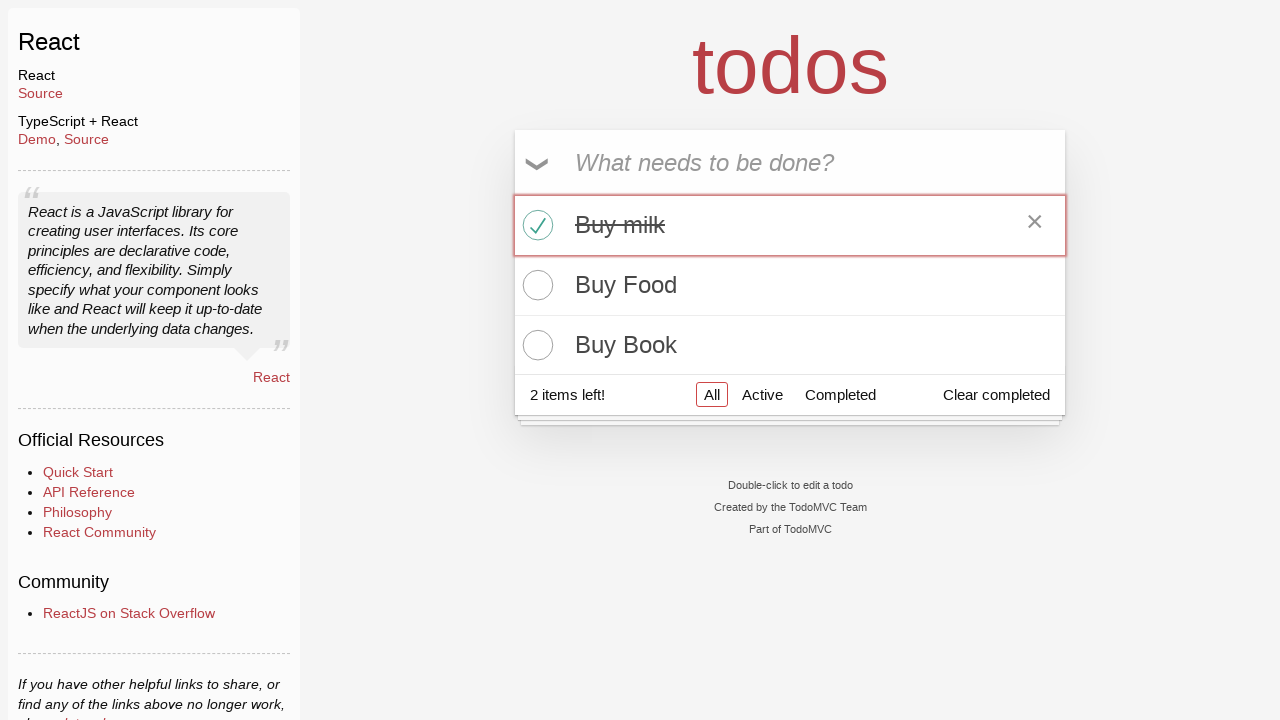

Marked second task as complete at (535, 285) on .toggle >> nth=1
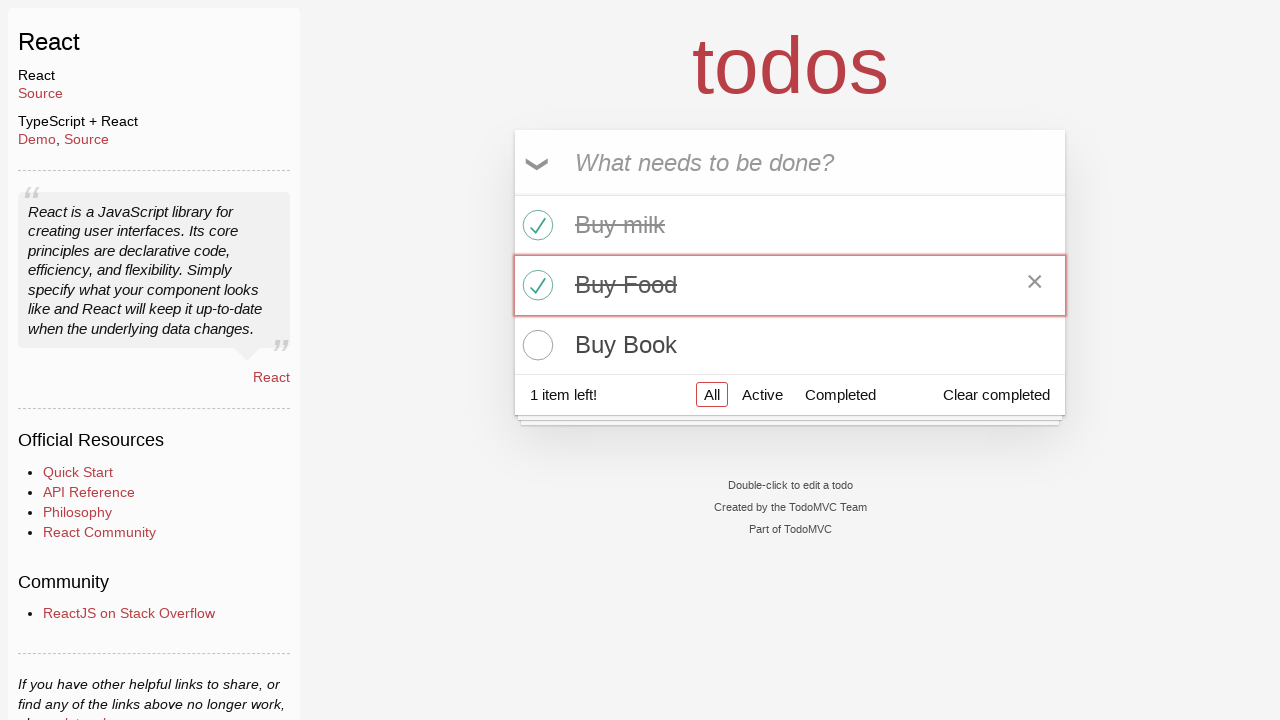

Hovered over first task to reveal delete button at (790, 226) on .todo-list li >> nth=0
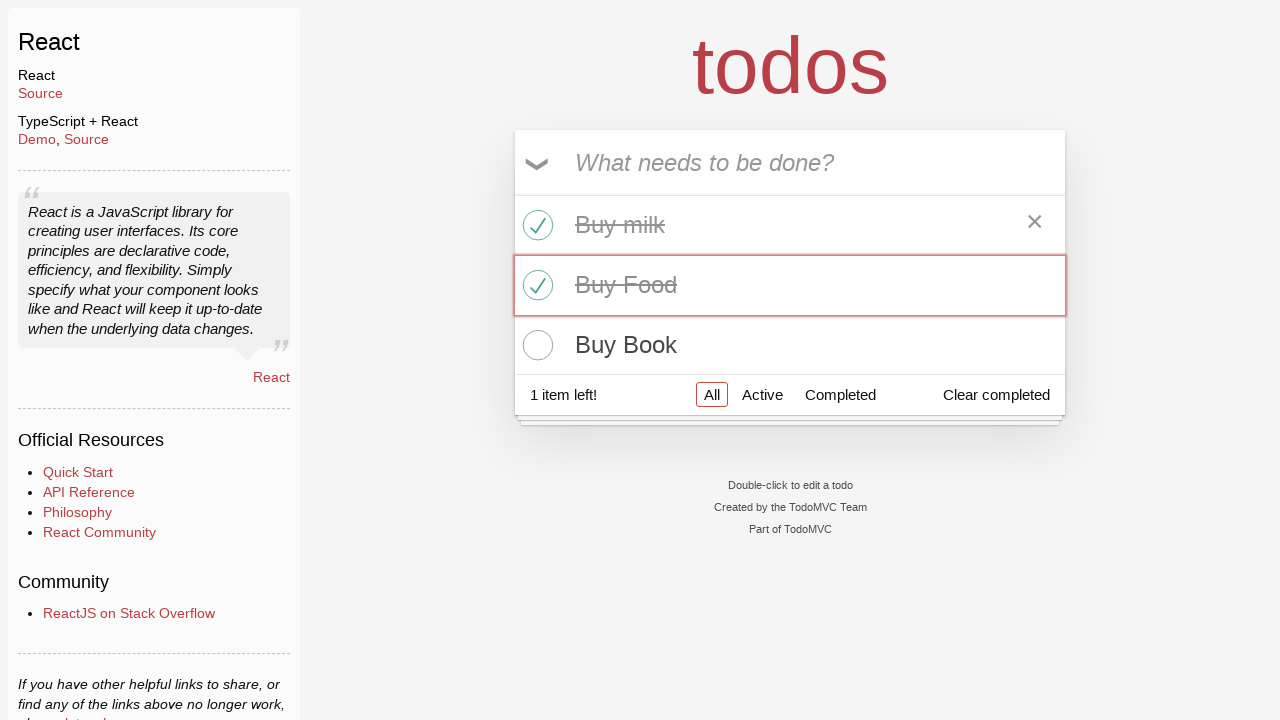

Clicked delete button to remove first task at (1035, 225) on .todo-list li .destroy >> nth=0
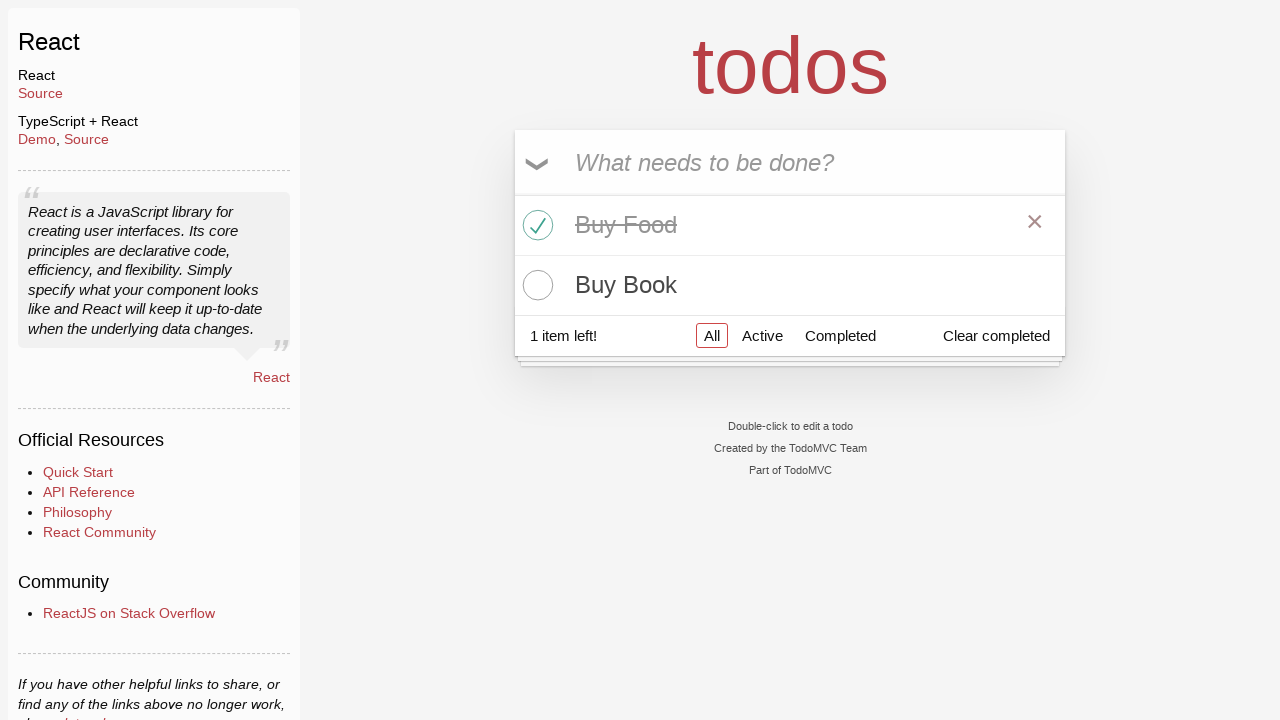

Verified first remaining task is 'Buy Food'
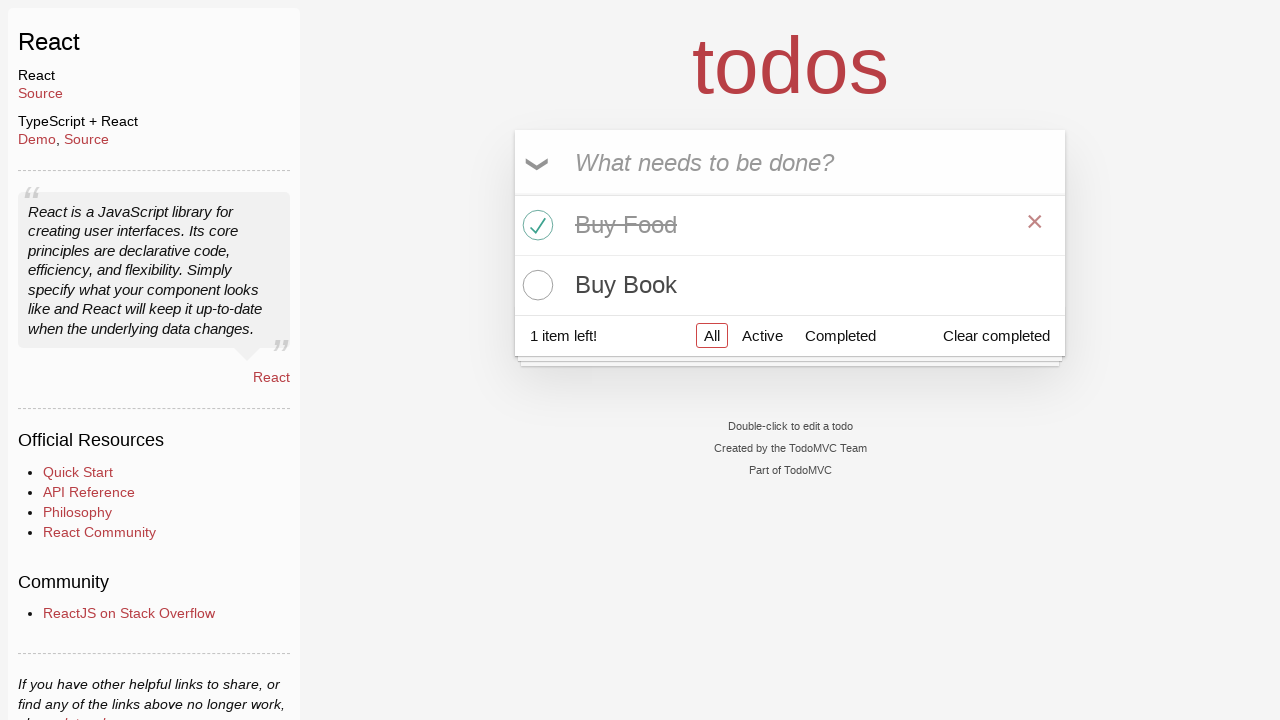

Clicked 'Clear completed' button to remove completed tasks at (996, 335) on .clear-completed
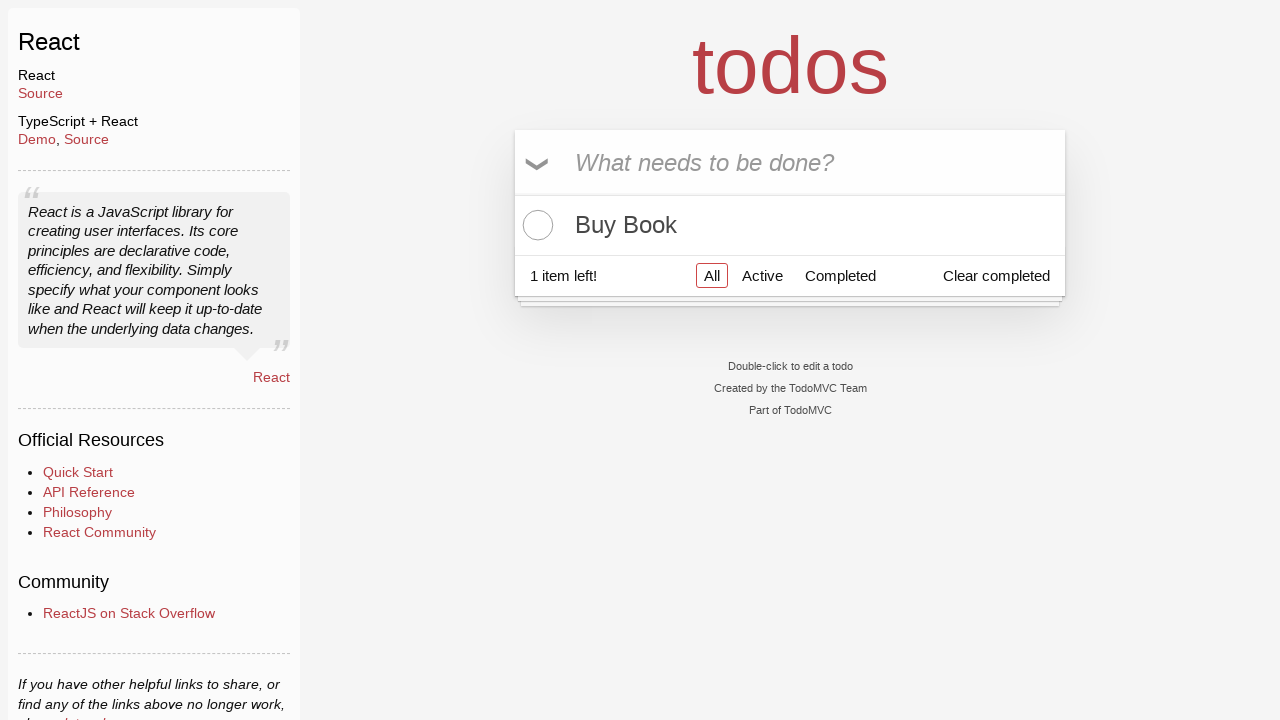

Verified remaining task is 'Buy Book'
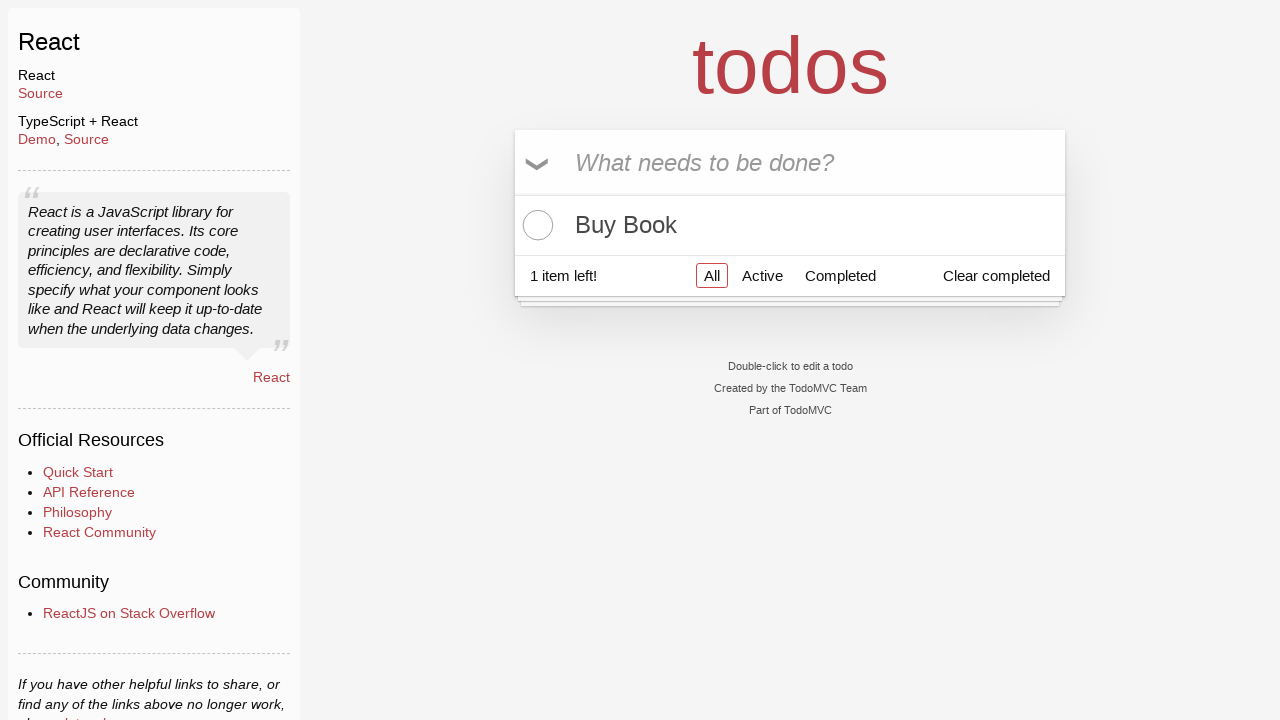

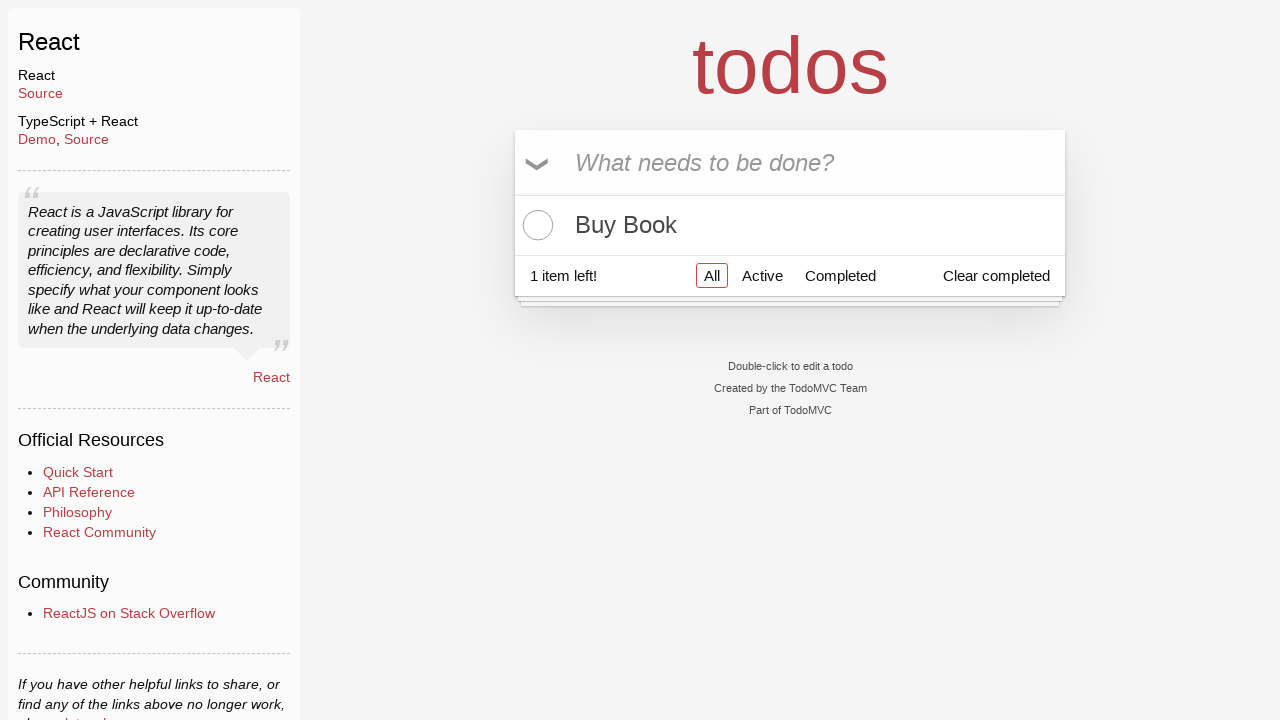